Tests keyboard interaction by holding down the CTRL key while clicking on navigation links, which opens each link in a new tab. This demonstrates the Actions class key press functionality.

Starting URL: https://www.selenium.dev/

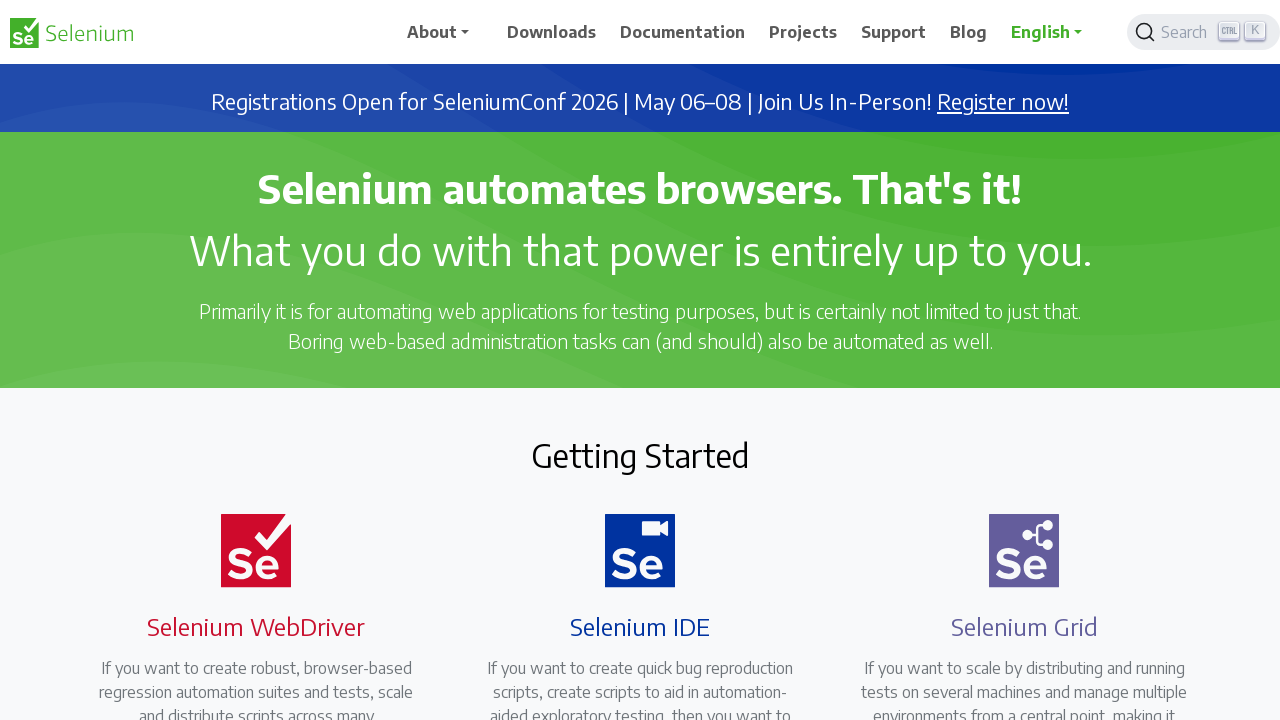

Waited for navigation links to load
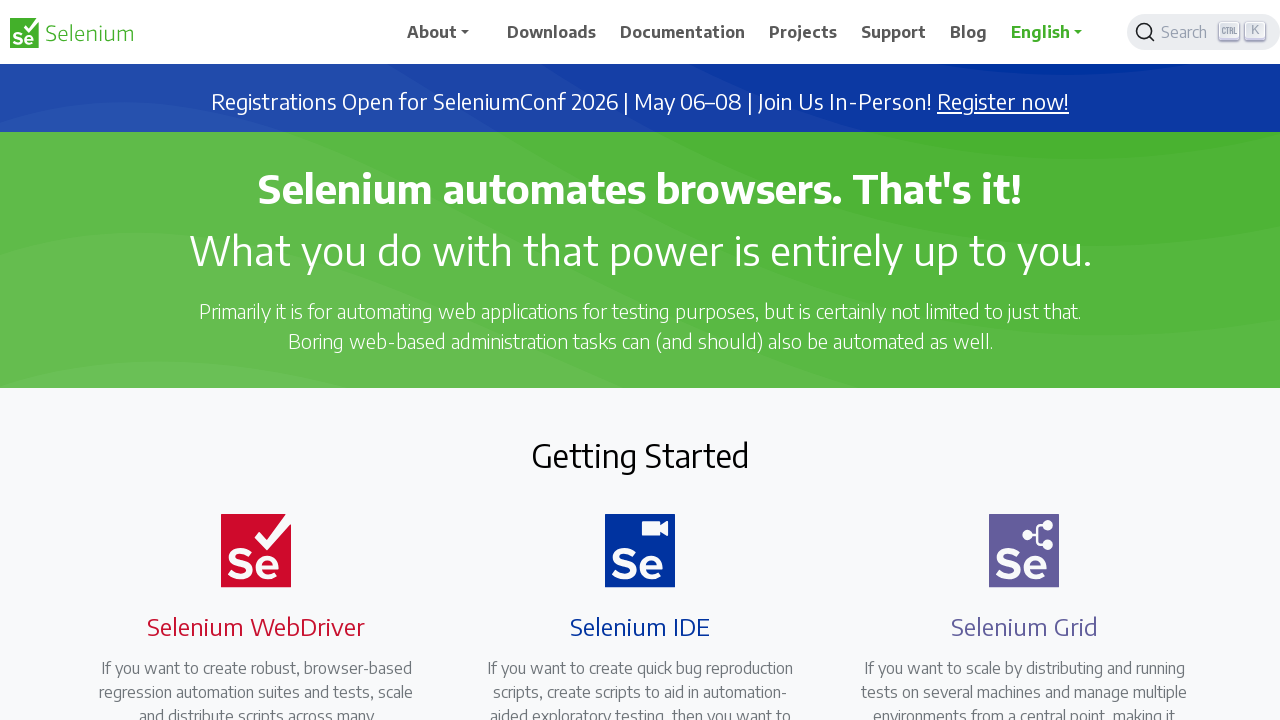

Located all navigation links
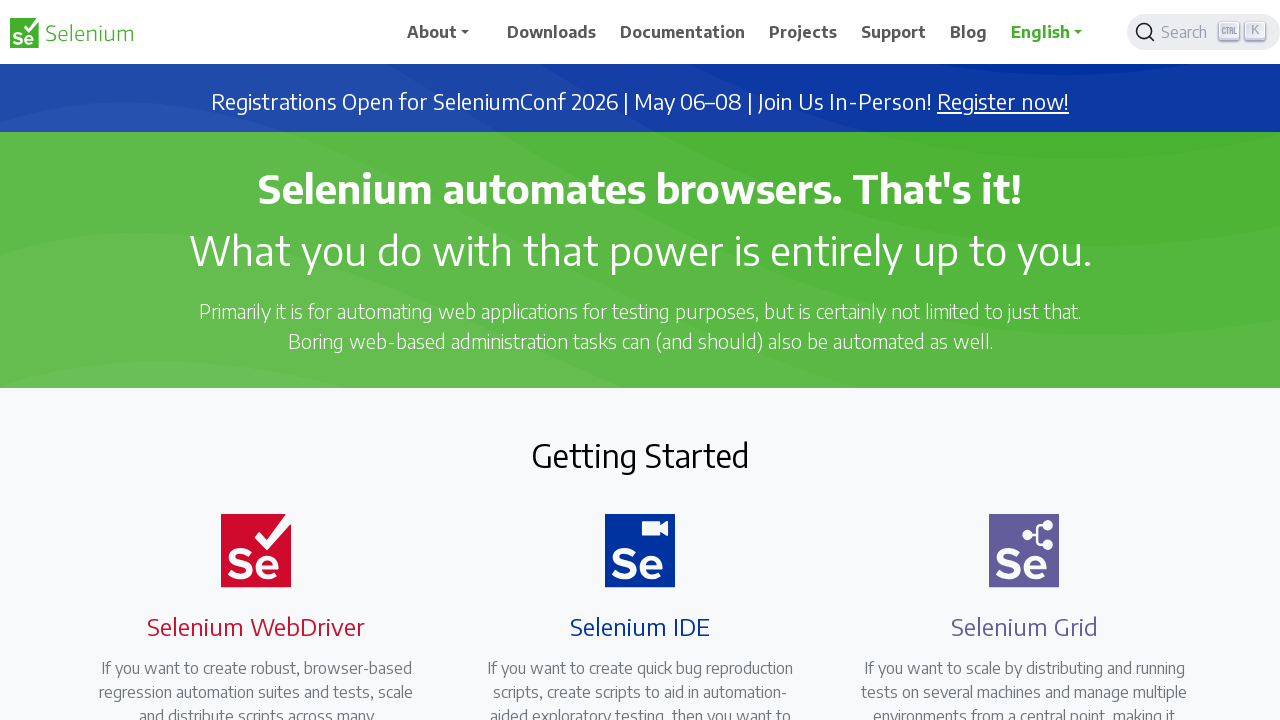

Found 7 navigation links
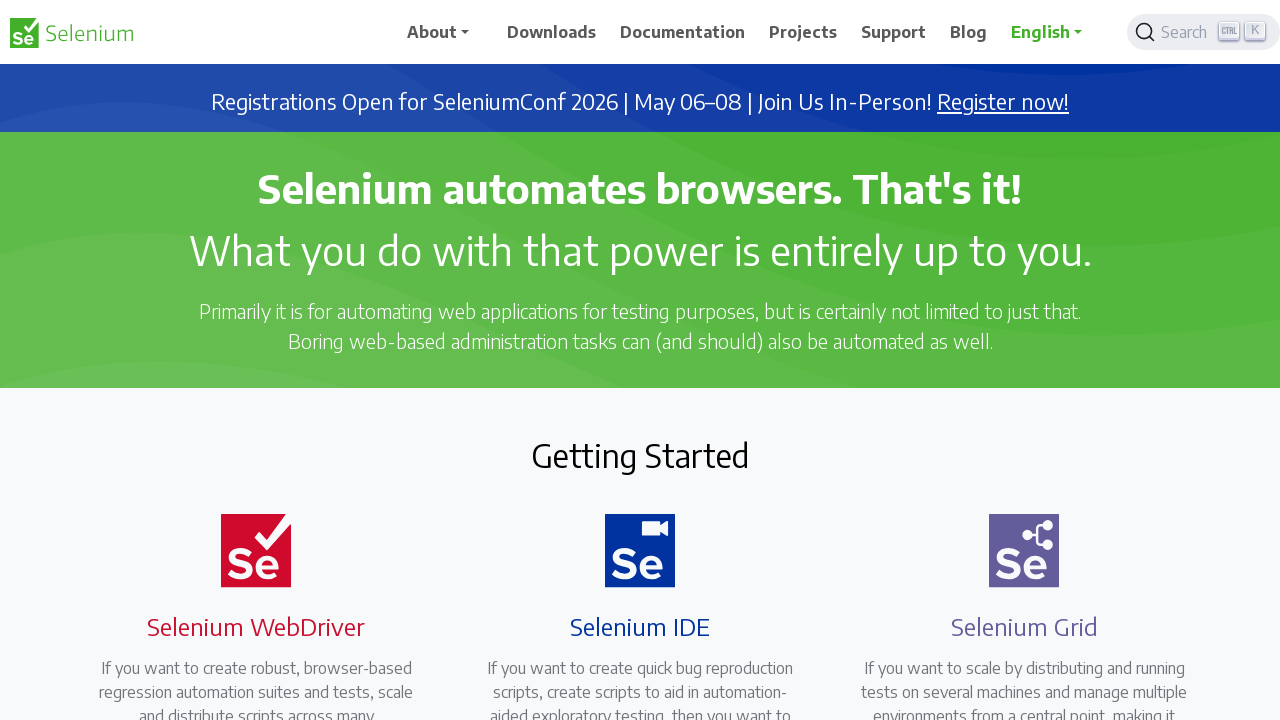

Waited 1000ms before clicking link 1
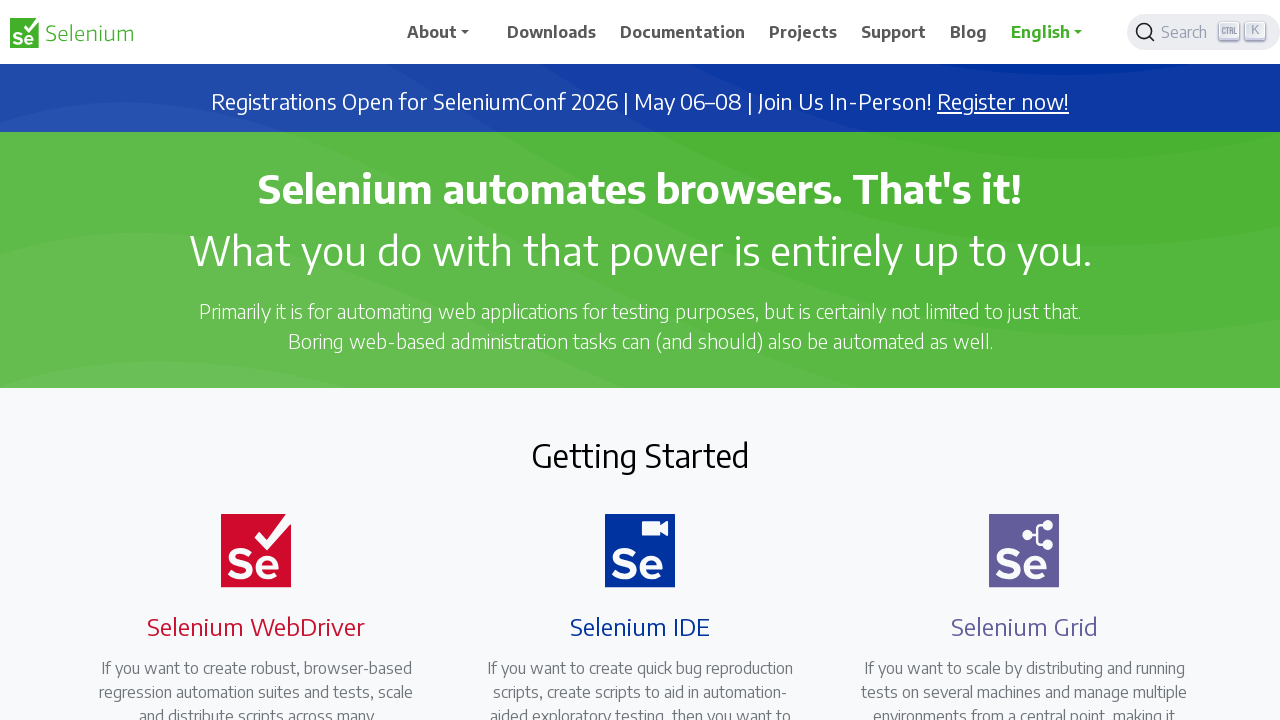

CTRL+clicked navigation link 1 to open in new tab at (445, 32) on a.nav-link >> nth=0
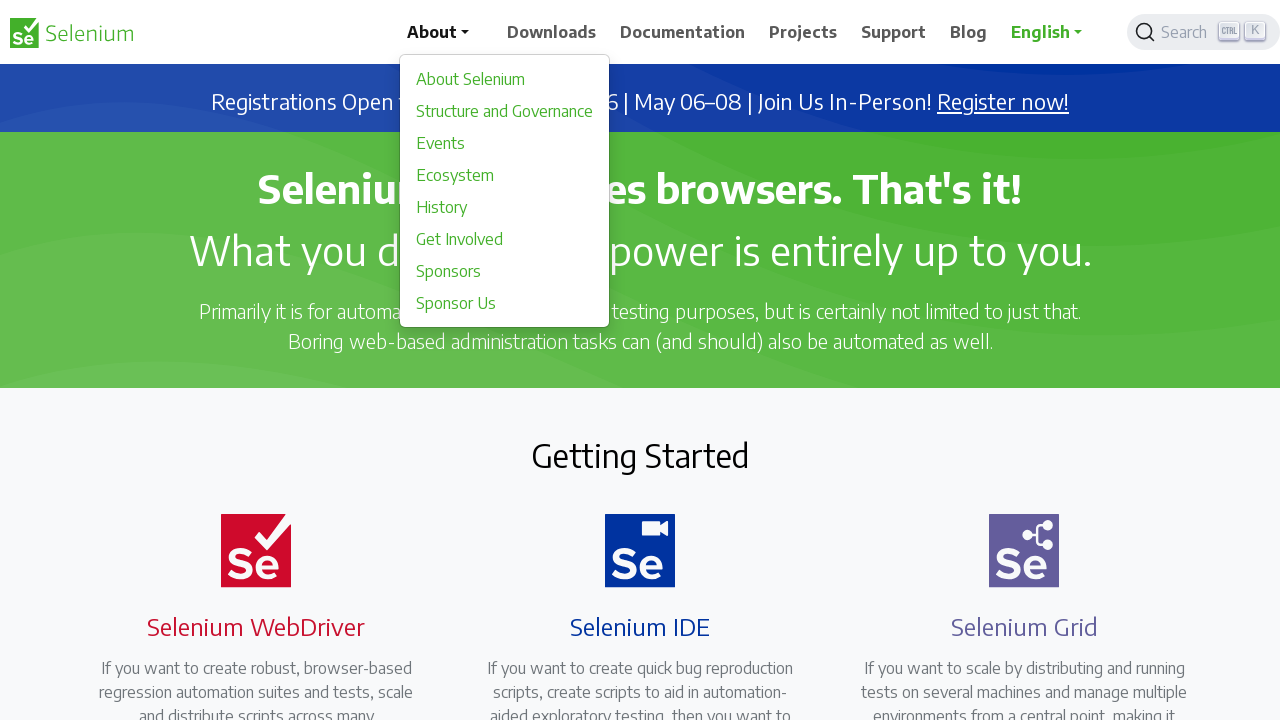

Waited 1000ms before clicking link 2
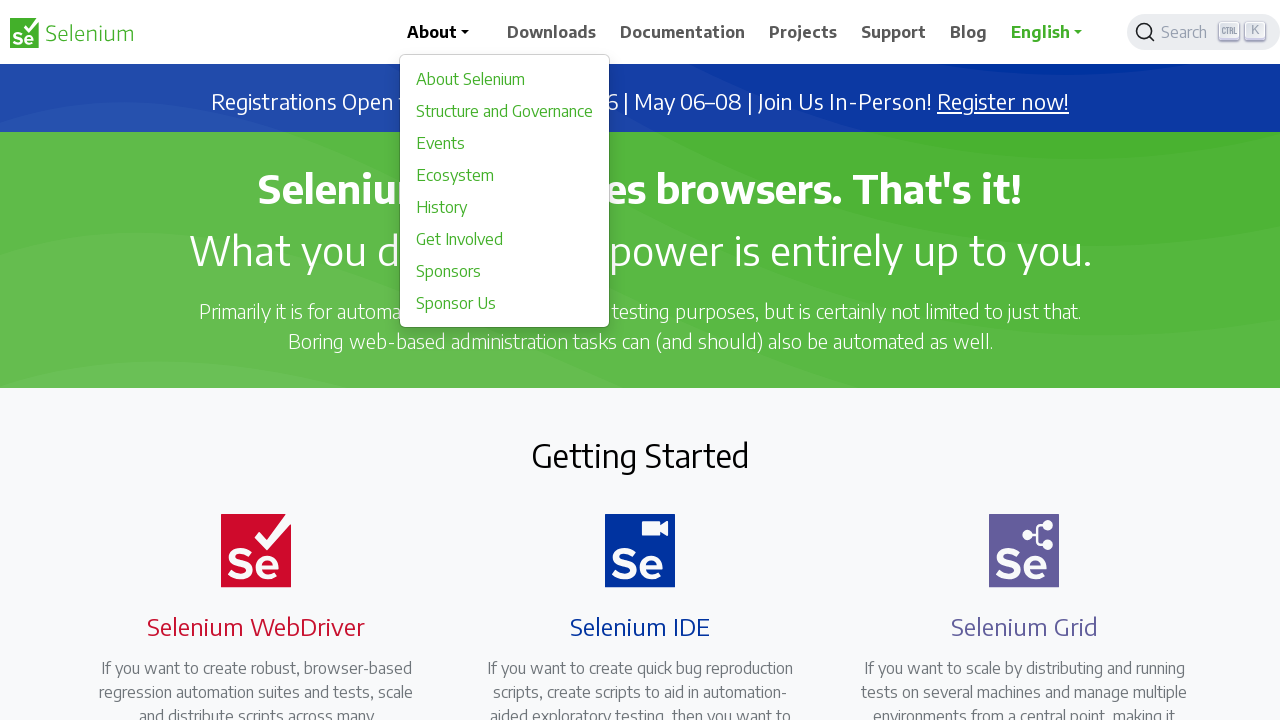

CTRL+clicked navigation link 2 to open in new tab at (552, 32) on a.nav-link >> nth=1
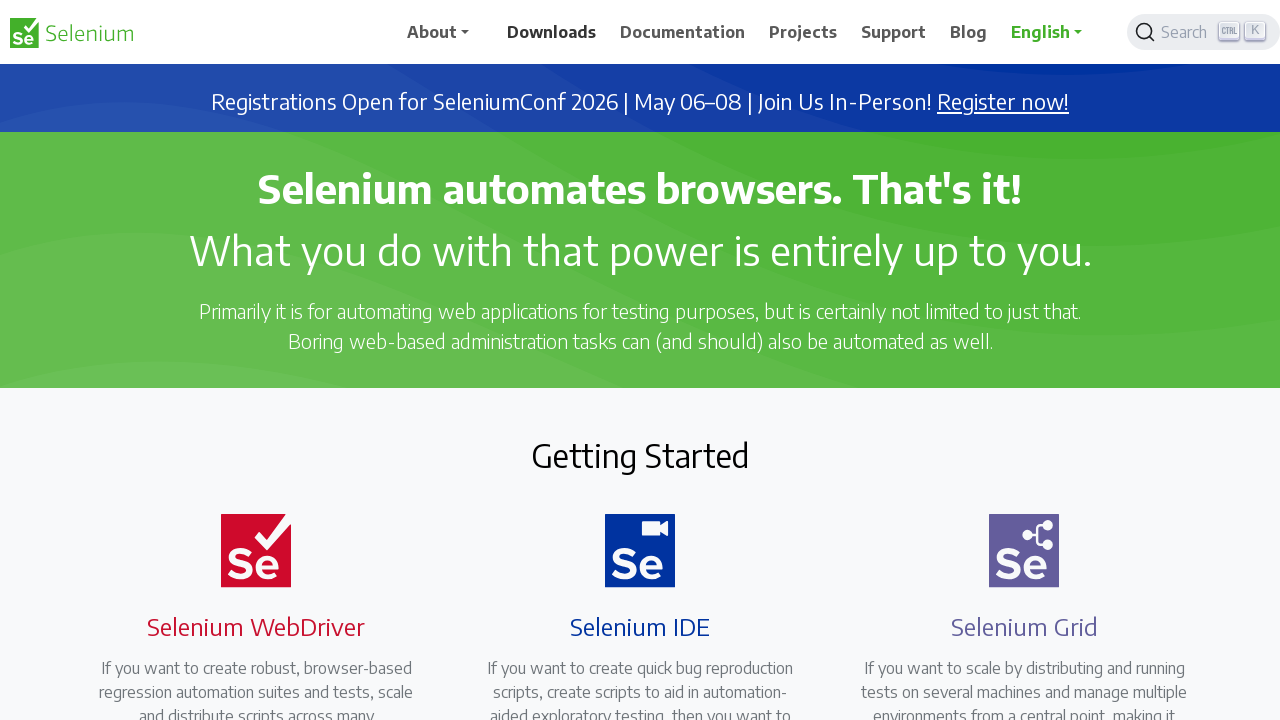

Waited 1000ms before clicking link 3
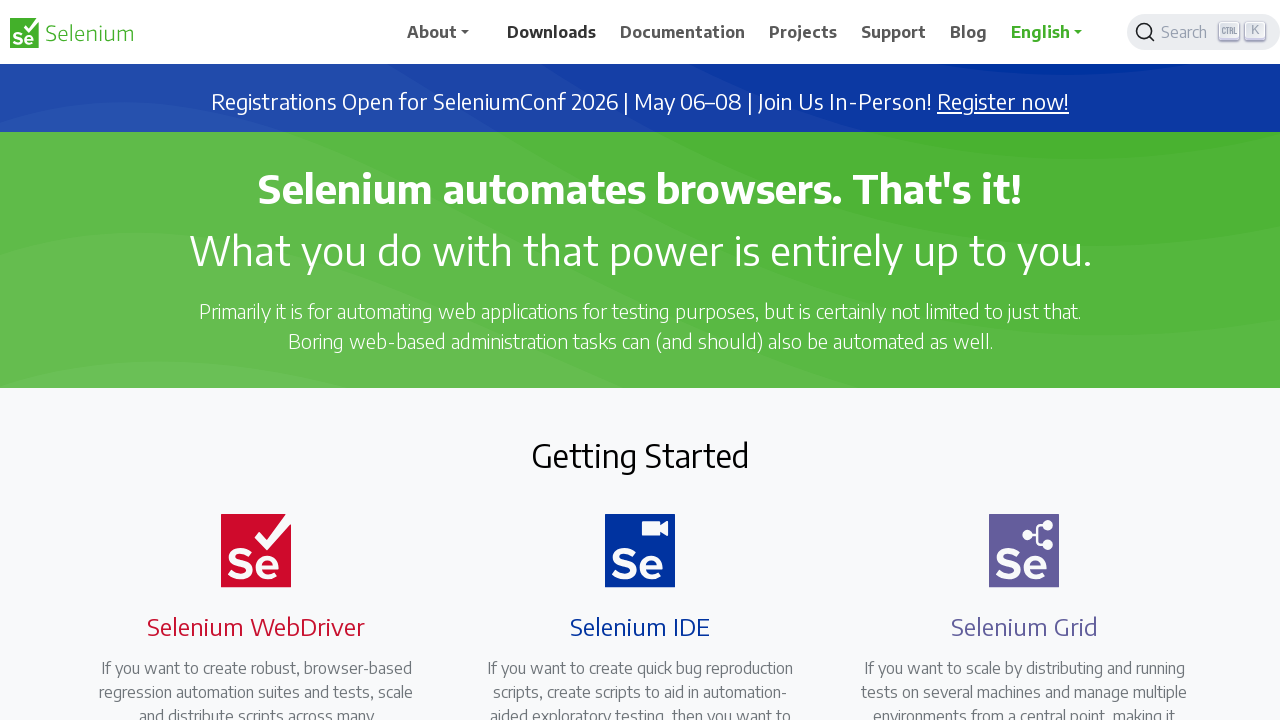

CTRL+clicked navigation link 3 to open in new tab at (683, 32) on a.nav-link >> nth=2
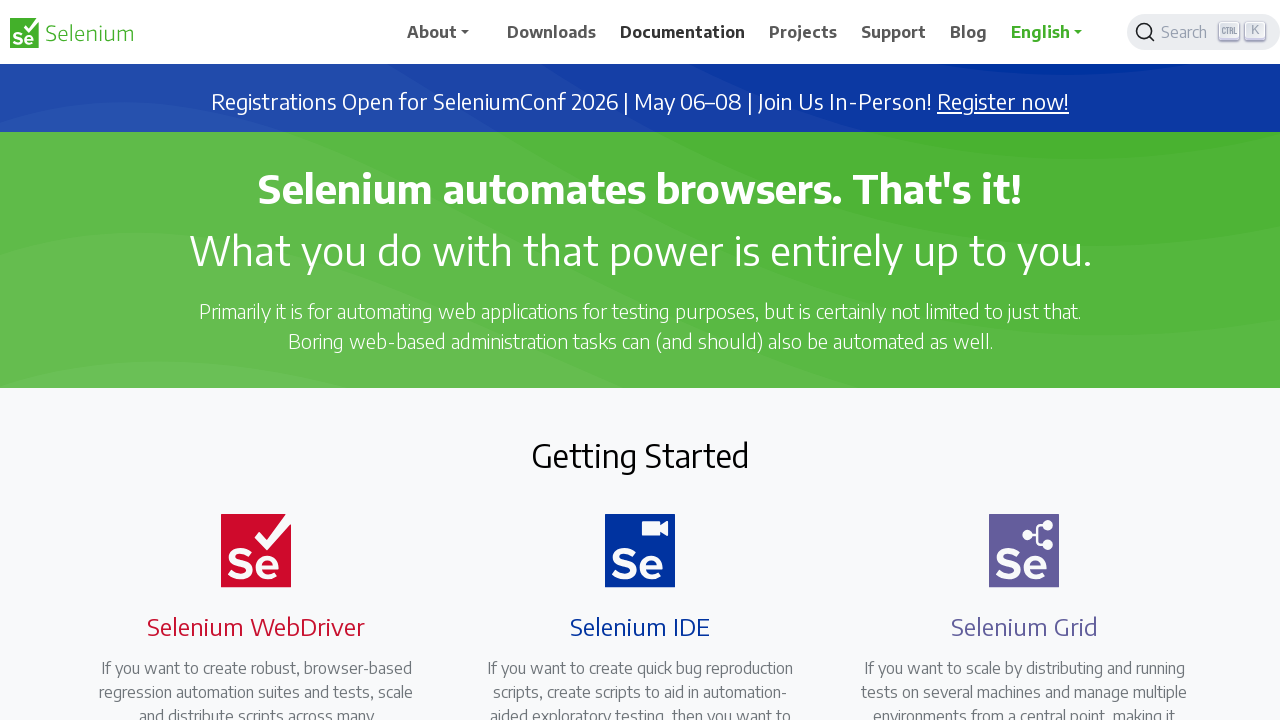

Waited 1000ms before clicking link 4
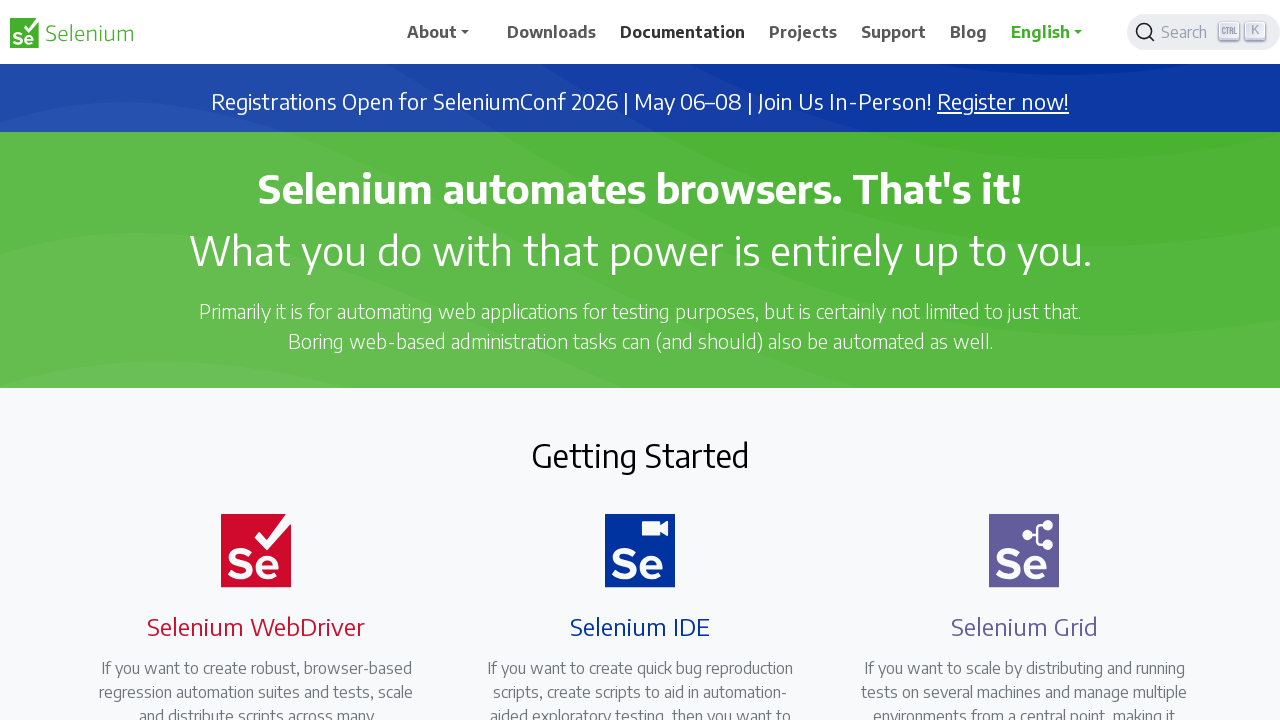

CTRL+clicked navigation link 4 to open in new tab at (803, 32) on a.nav-link >> nth=3
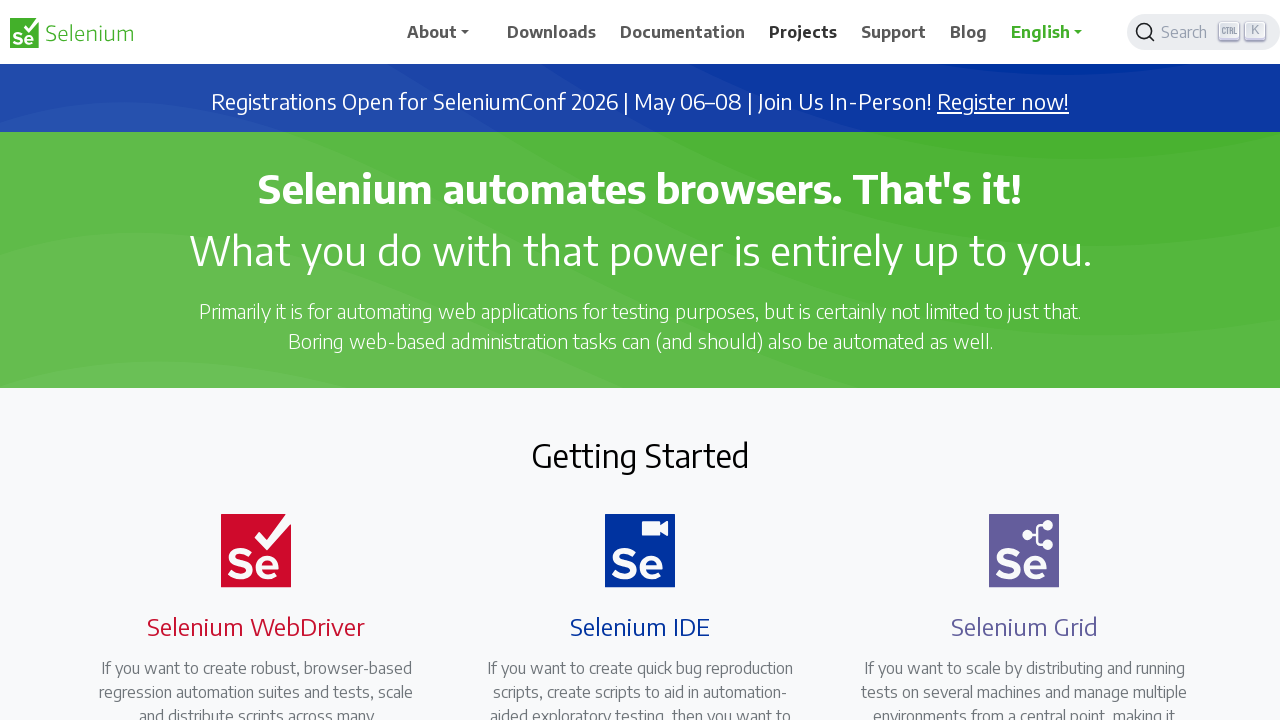

Waited 1000ms before clicking link 5
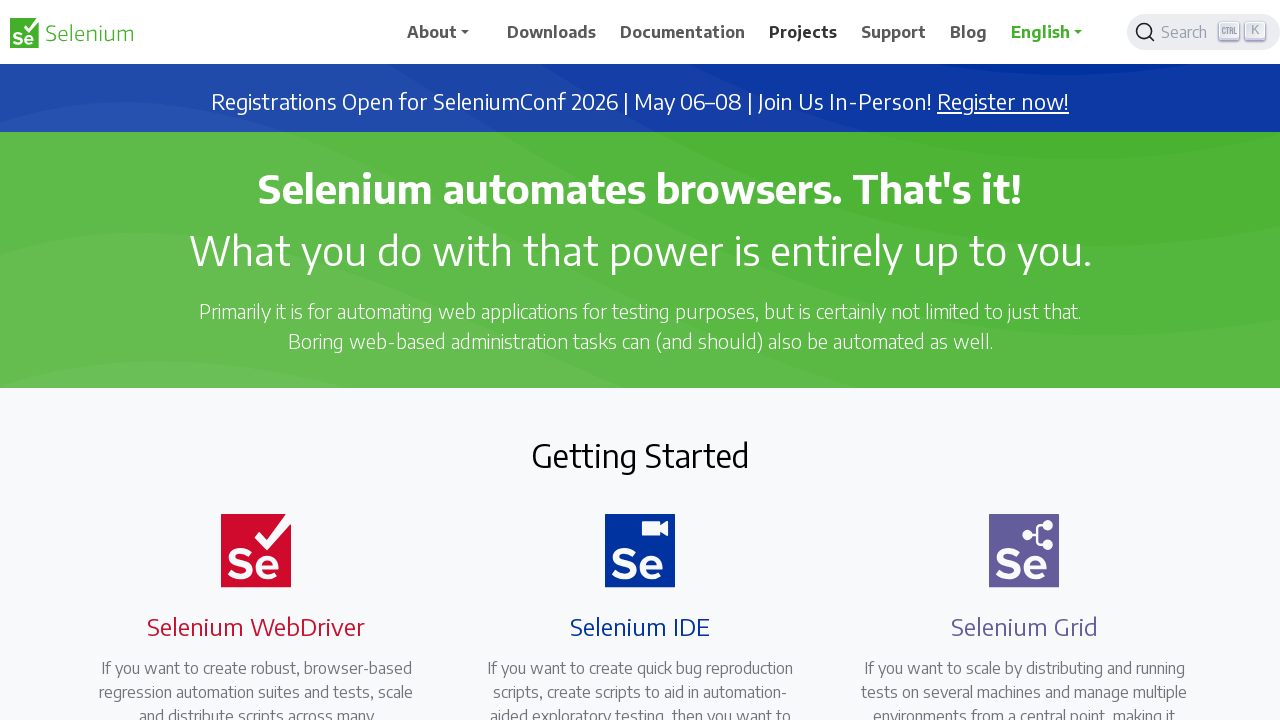

CTRL+clicked navigation link 5 to open in new tab at (894, 32) on a.nav-link >> nth=4
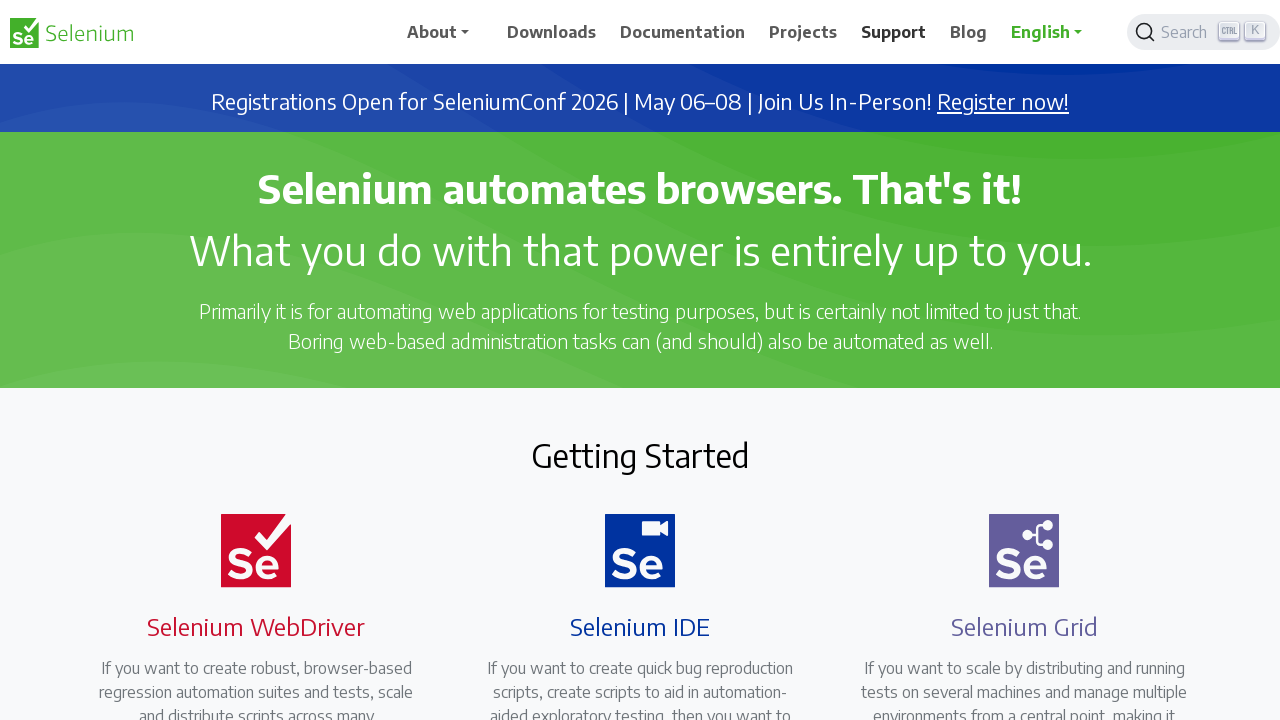

Waited 1000ms before clicking link 6
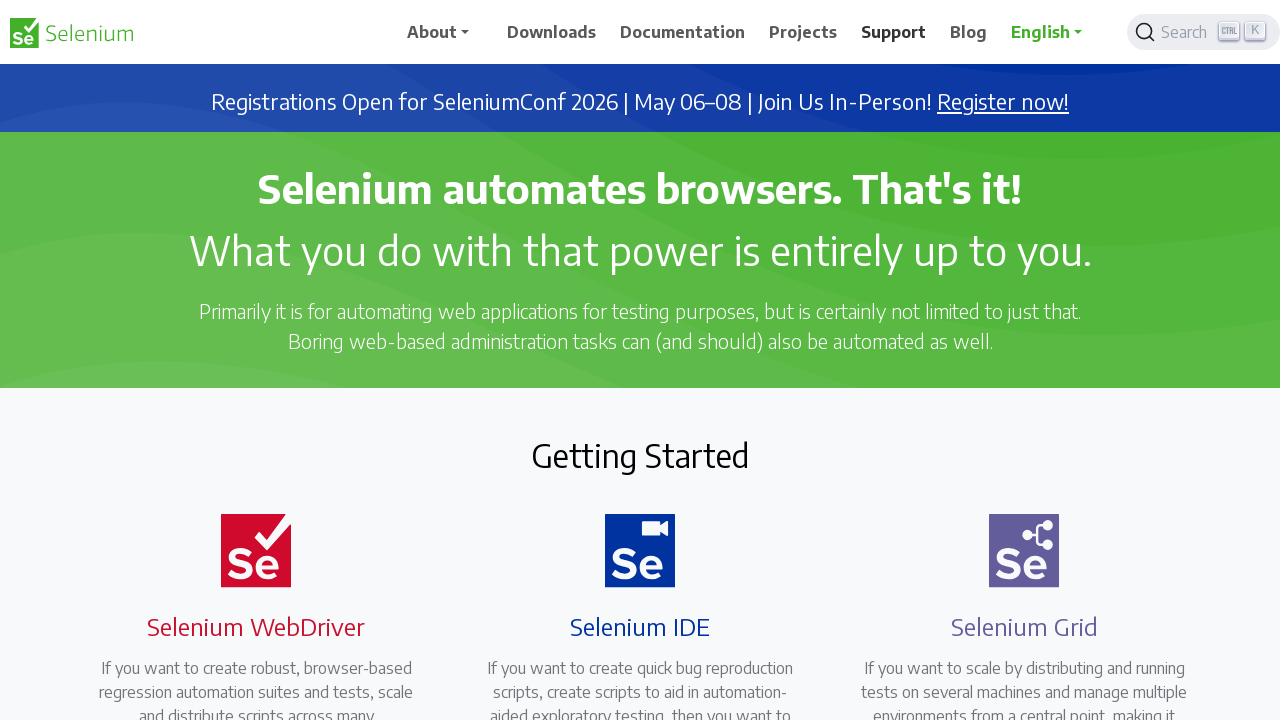

CTRL+clicked navigation link 6 to open in new tab at (969, 32) on a.nav-link >> nth=5
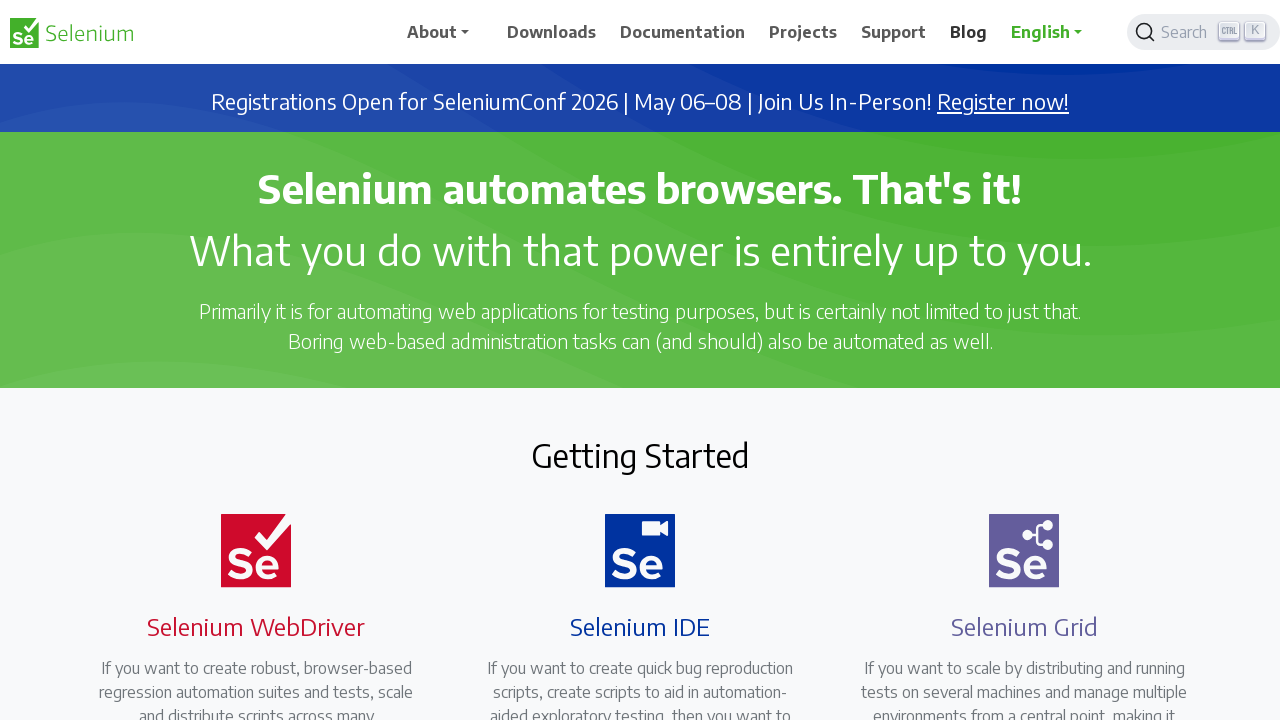

Waited 1000ms before clicking link 7
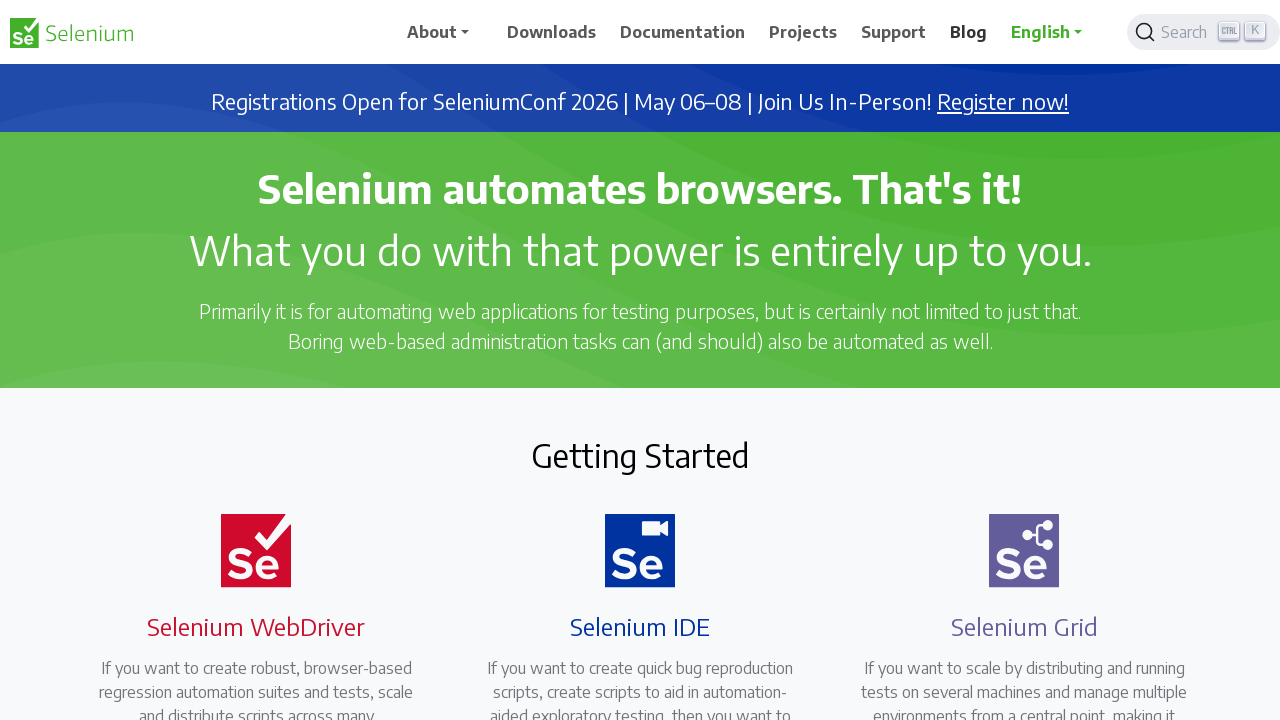

CTRL+clicked navigation link 7 to open in new tab at (1053, 32) on a.nav-link >> nth=6
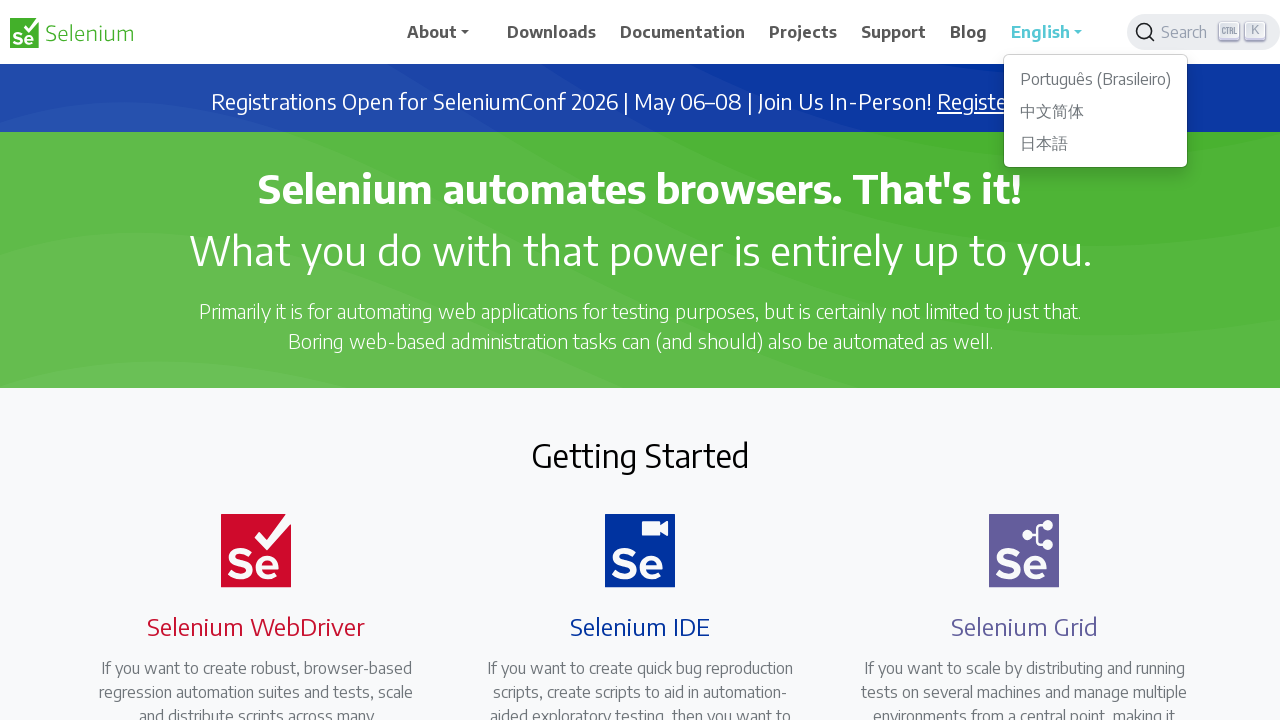

Waited 500ms for all tabs to open
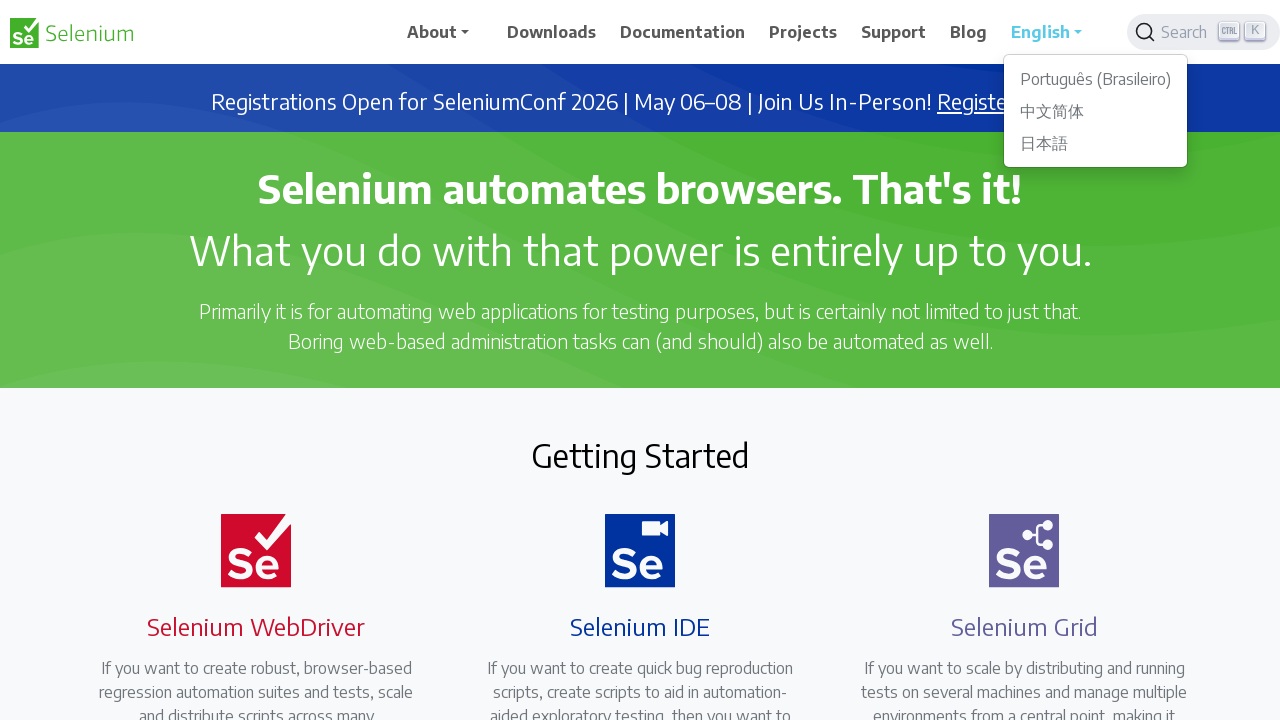

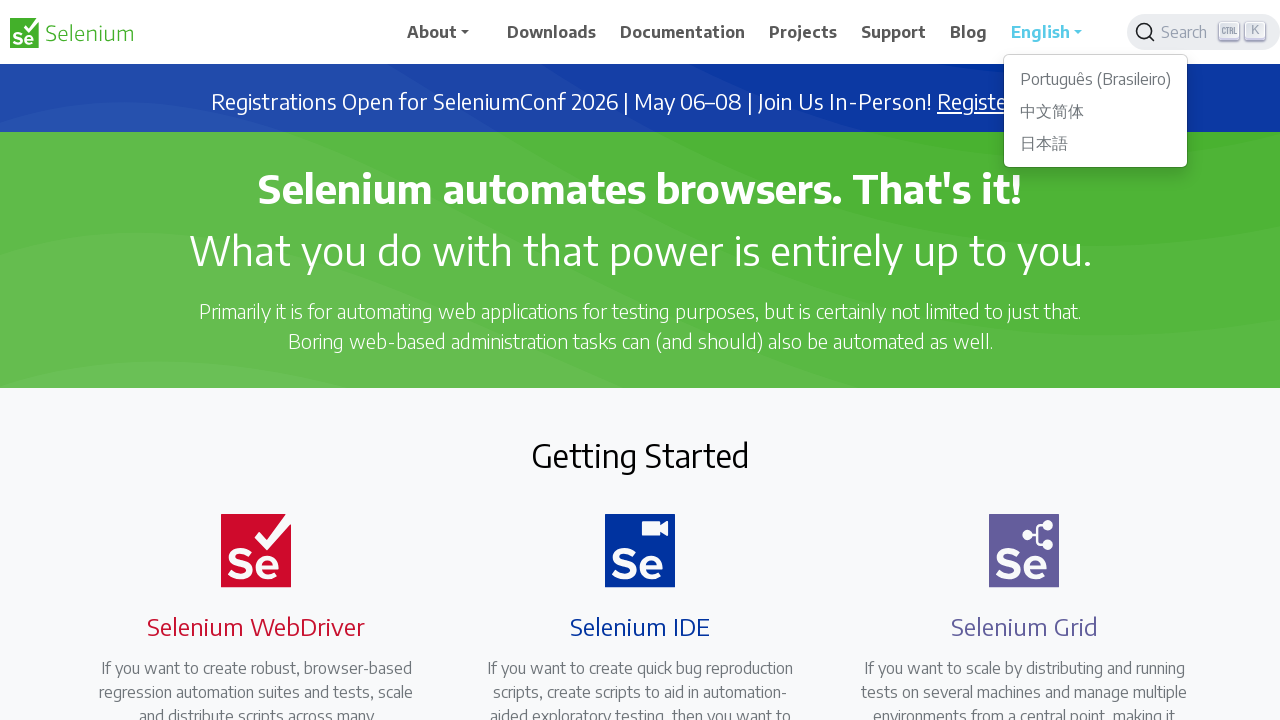